Tests PDF file download functionality by entering text, generating a PDF file, and clicking download link

Starting URL: https://demo.automationtesting.in/FileDownload.html

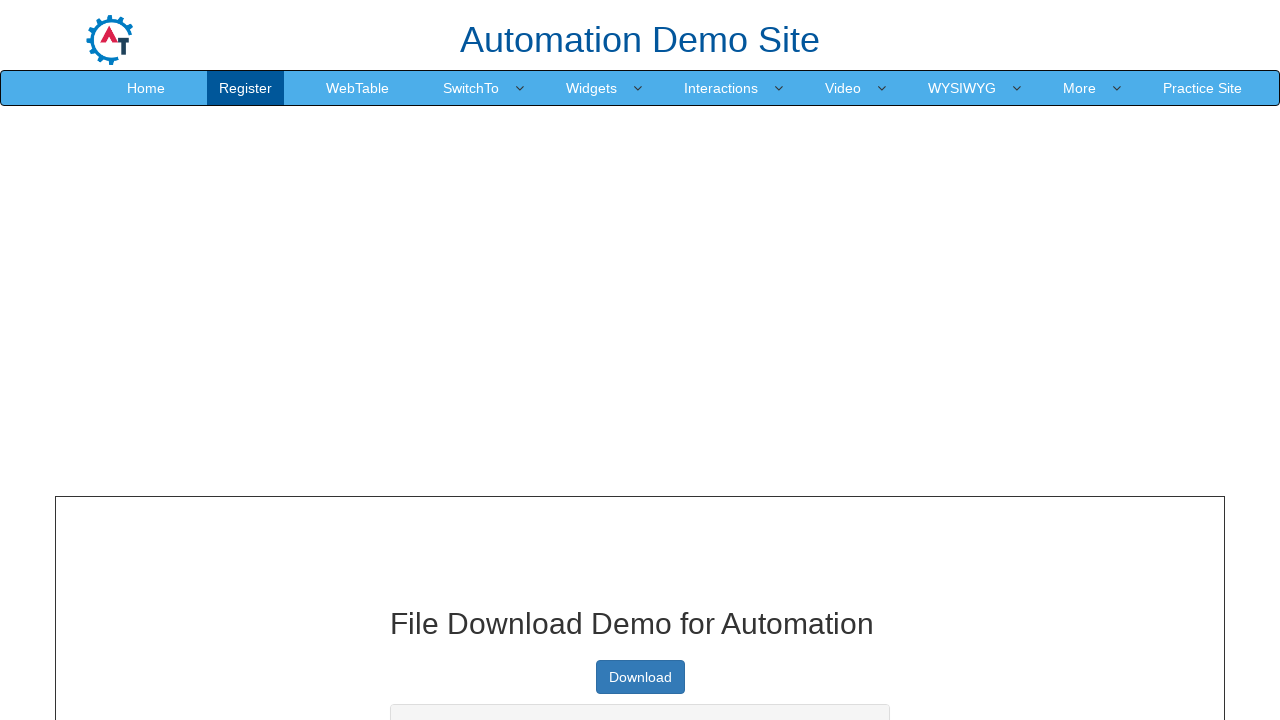

Clicked on PDF textbox at (640, 361) on xpath=//*[@id="pdfbox"]
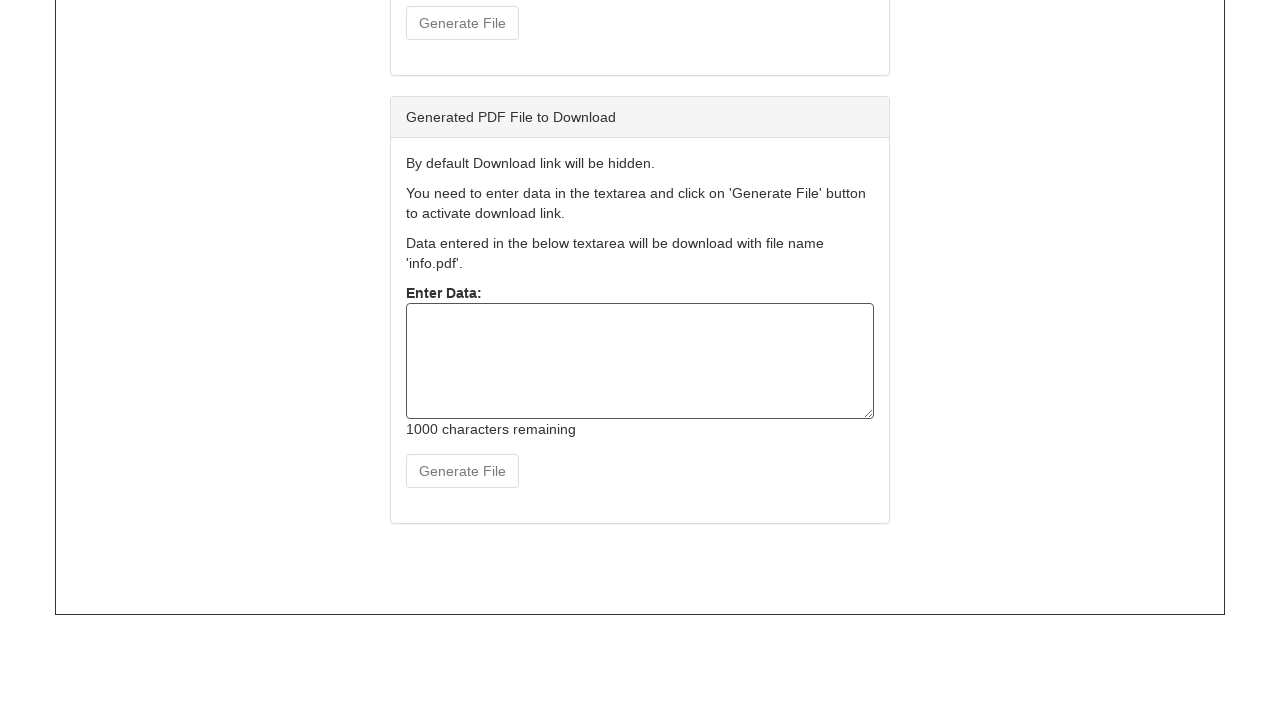

Typed 'BRAZIL' into PDF textbox on //*[@id="pdfbox"]
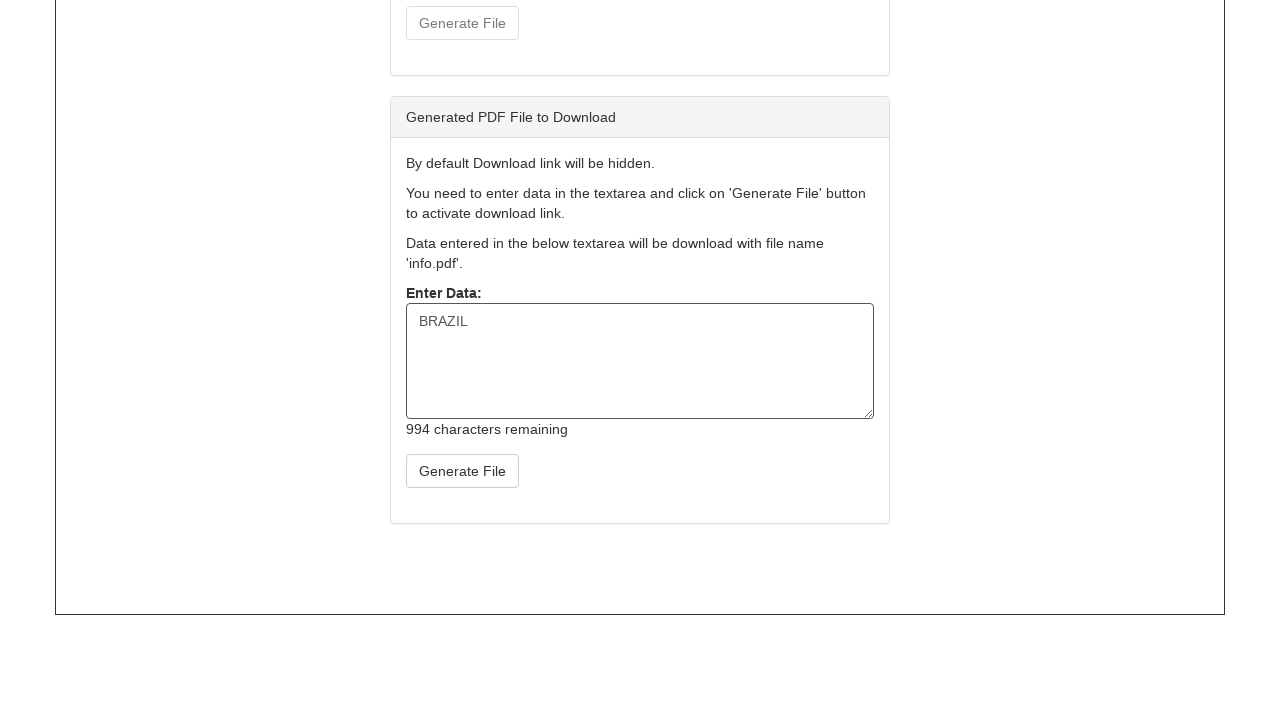

Dispatched input event to enable PDF creation button
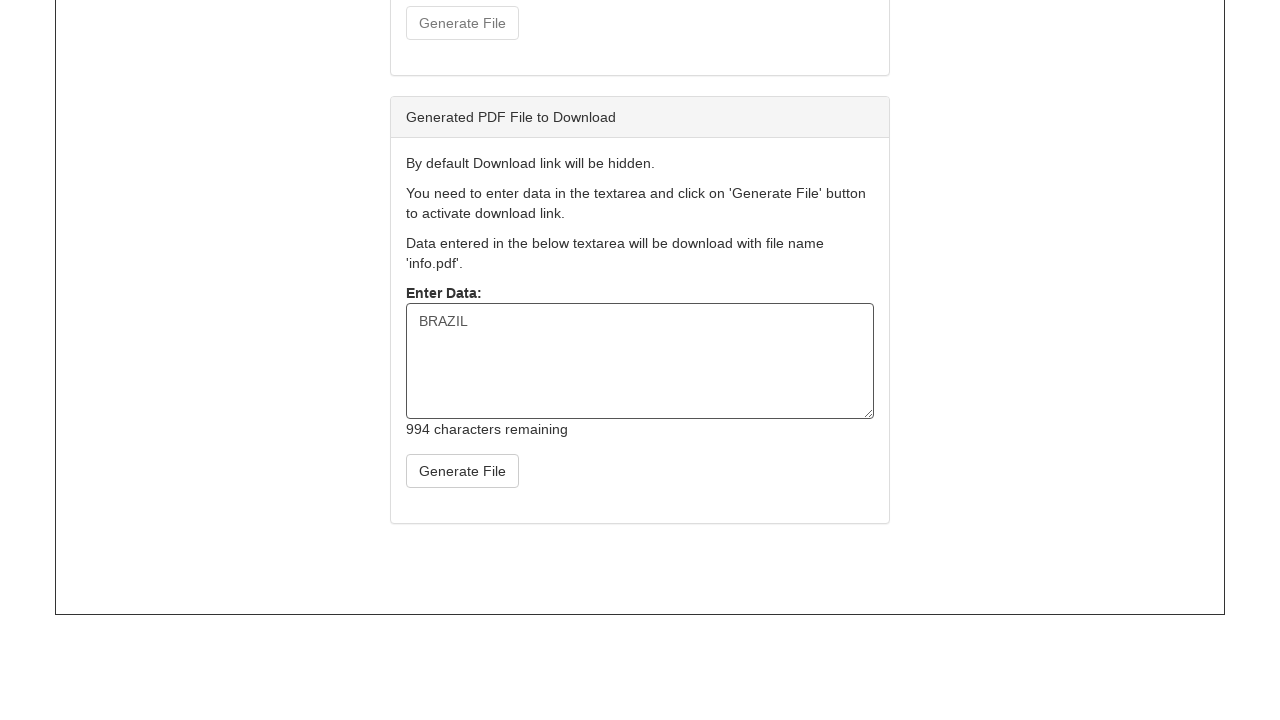

Create PDF button is visible
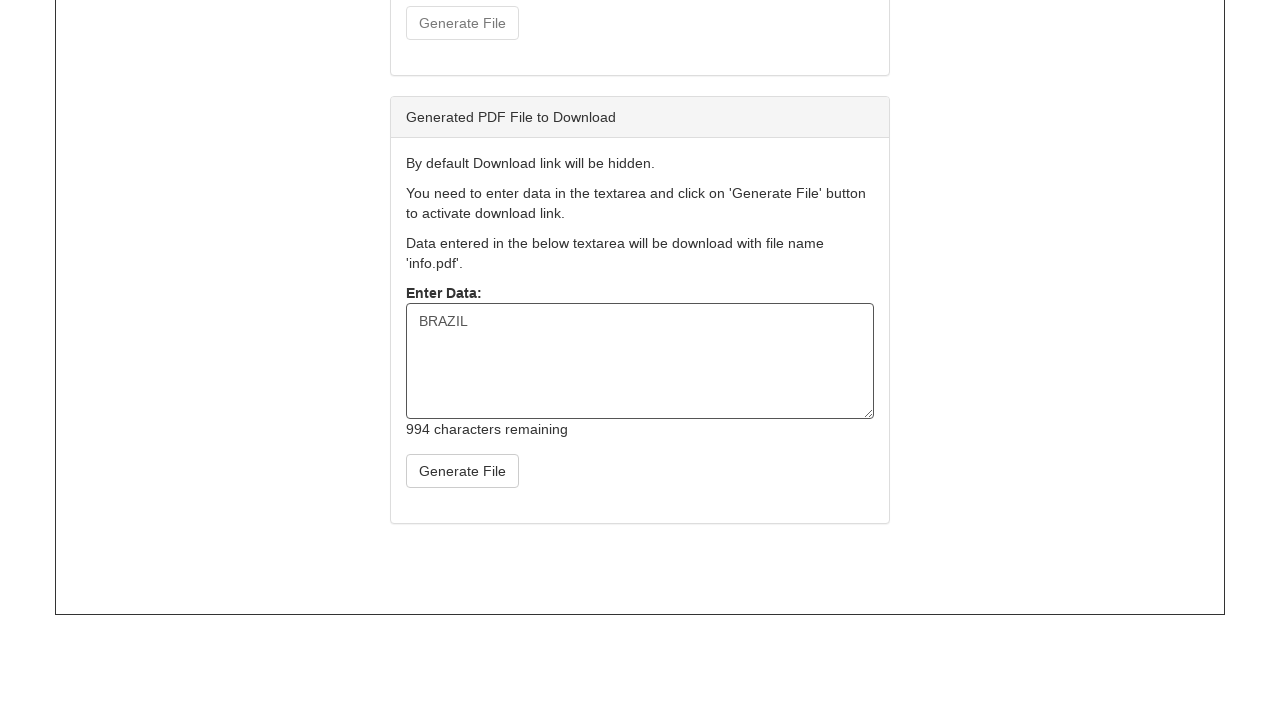

Clicked Create PDF button to generate PDF file at (462, 471) on xpath=//*[@id="createPdf"]
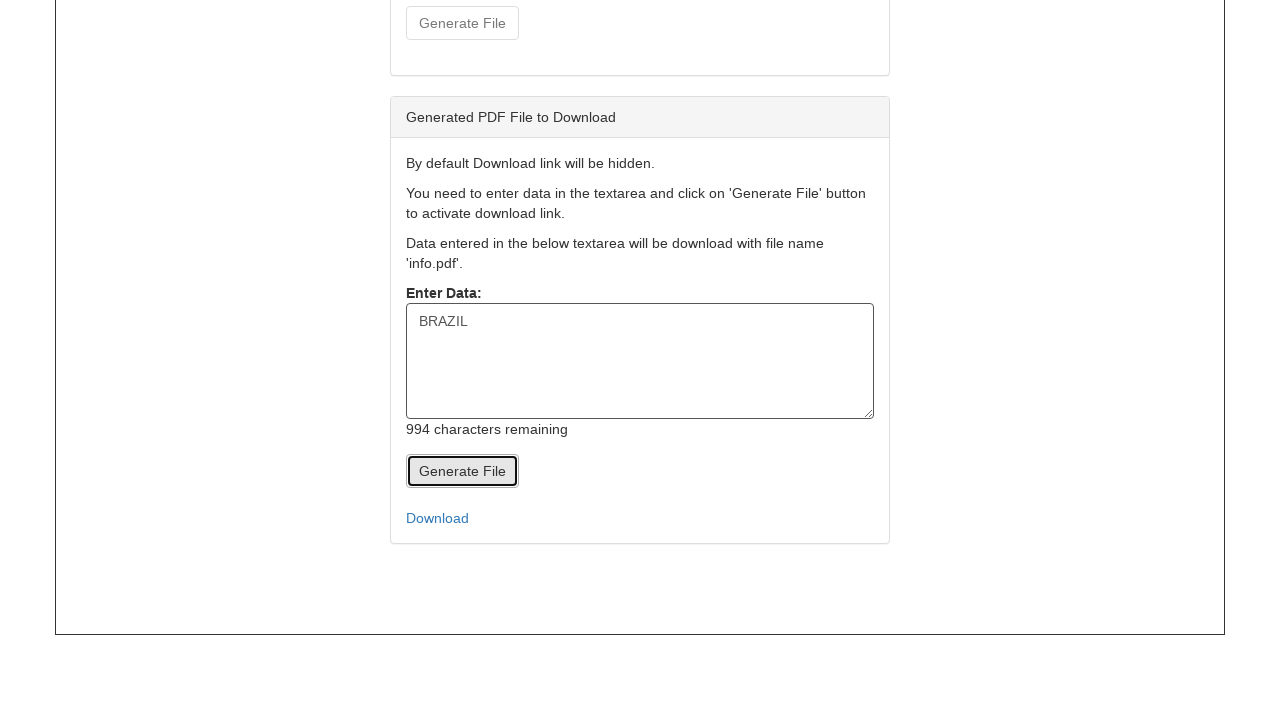

PDF download link is visible
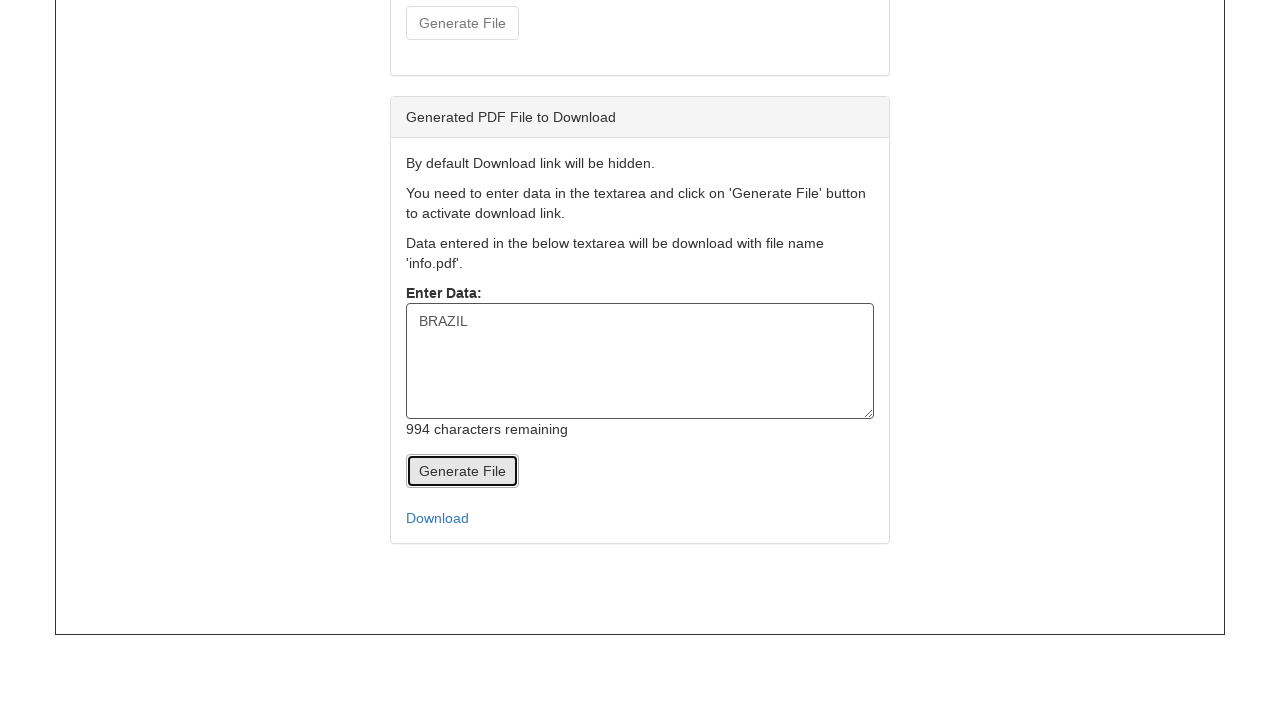

Clicked download link to download PDF file at (640, 518) on xpath=//*[@id="pdf-link-to-download"]
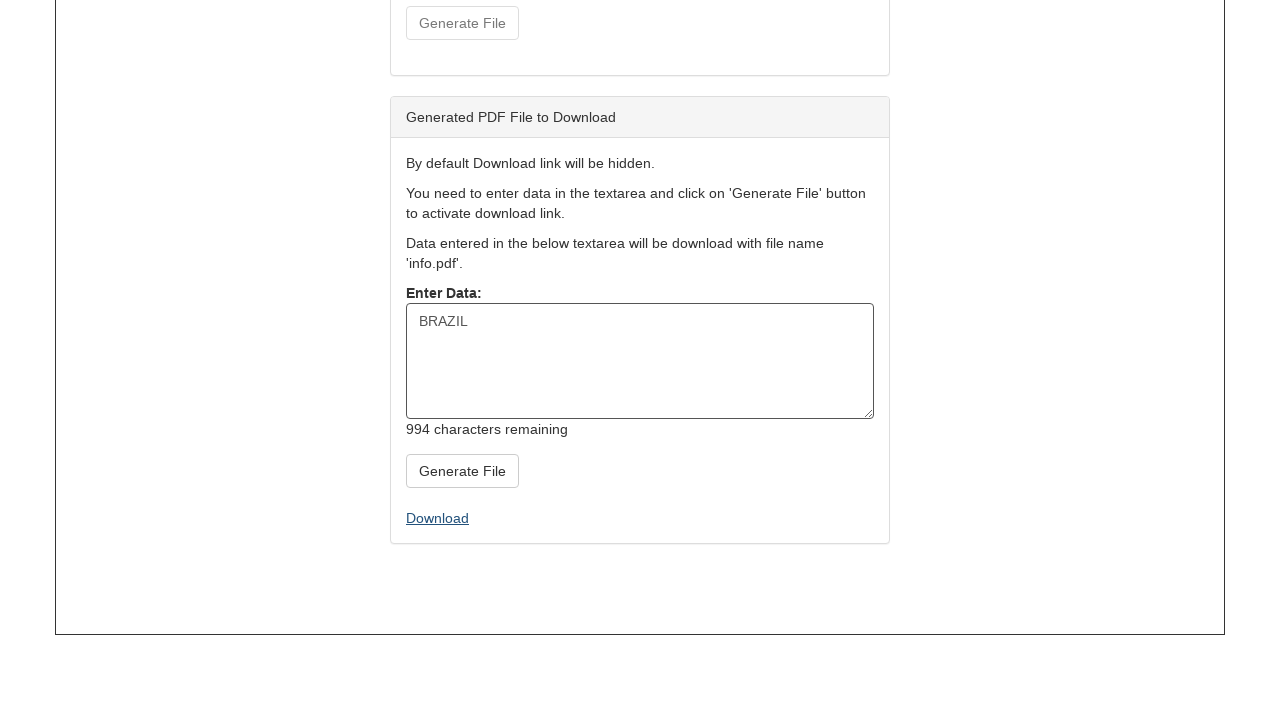

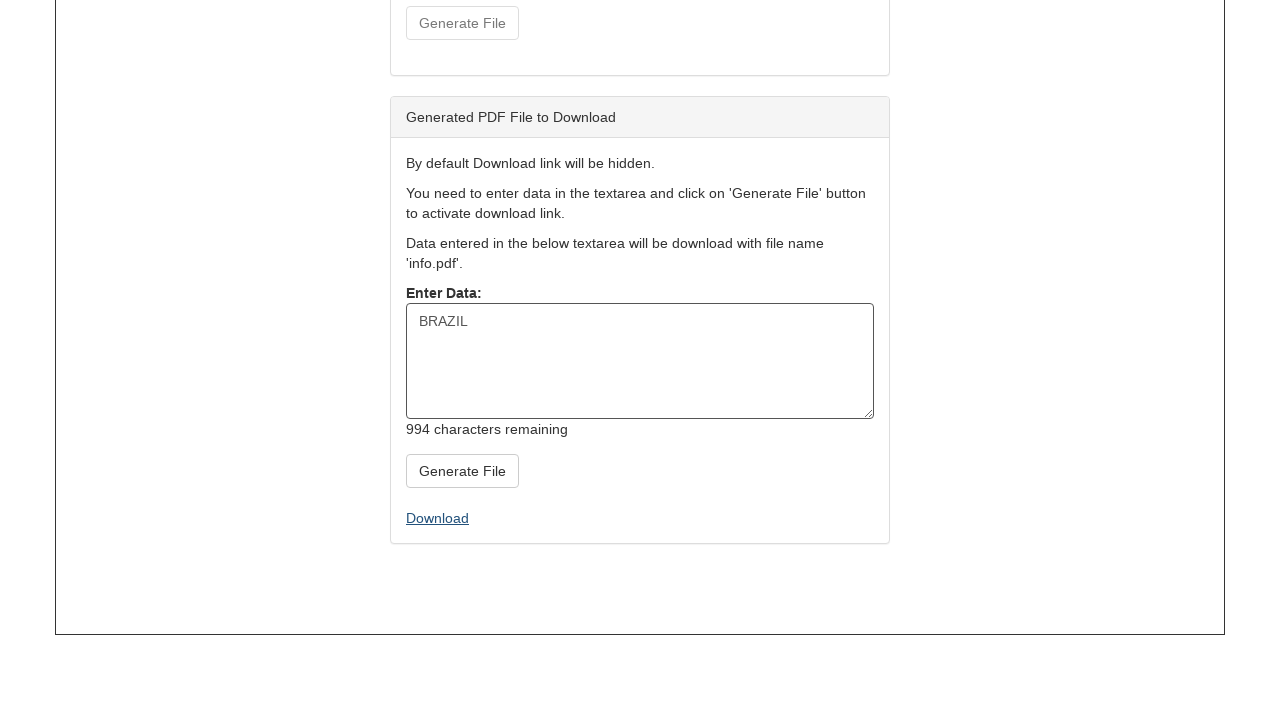